Tests bootstrap dropdown functionality by clicking on a dropdown menu and selecting the "JavaScript" option from the dropdown items.

Starting URL: http://seleniumpractise.blogspot.com/2016/08/bootstrap-dropdown-example-for-selenium.html

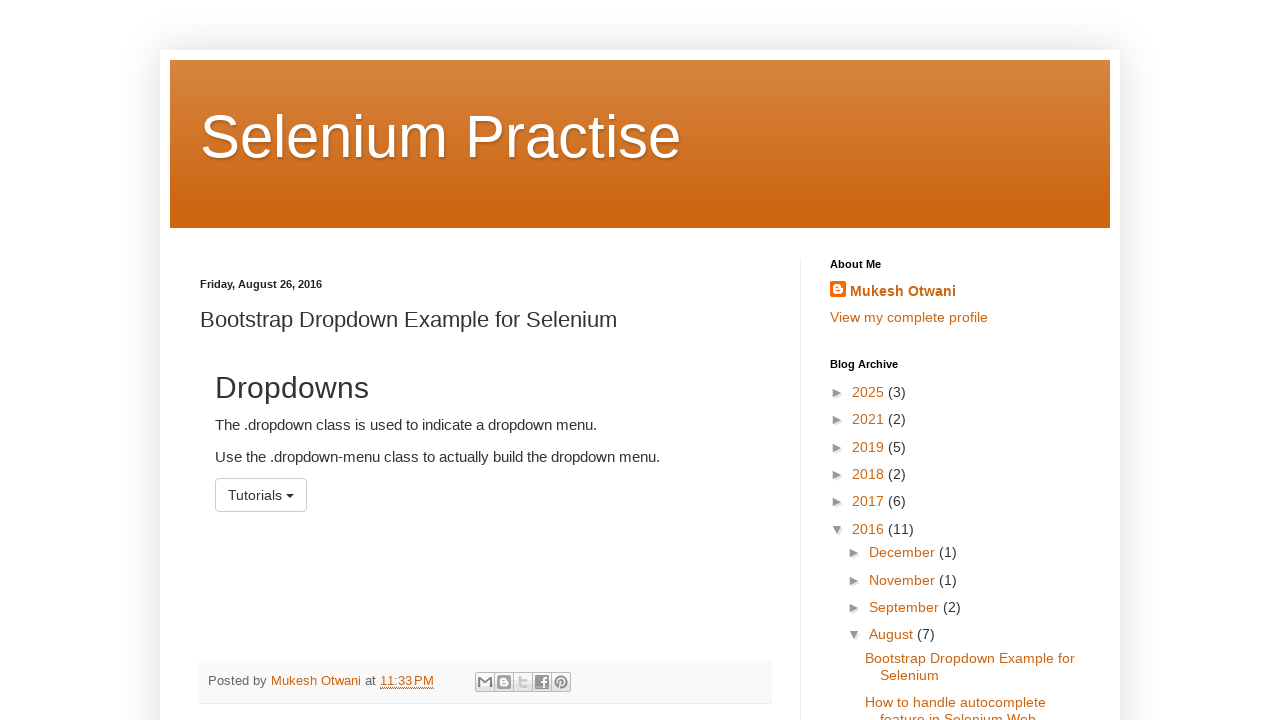

Clicked on dropdown menu to open it at (261, 495) on #menu1
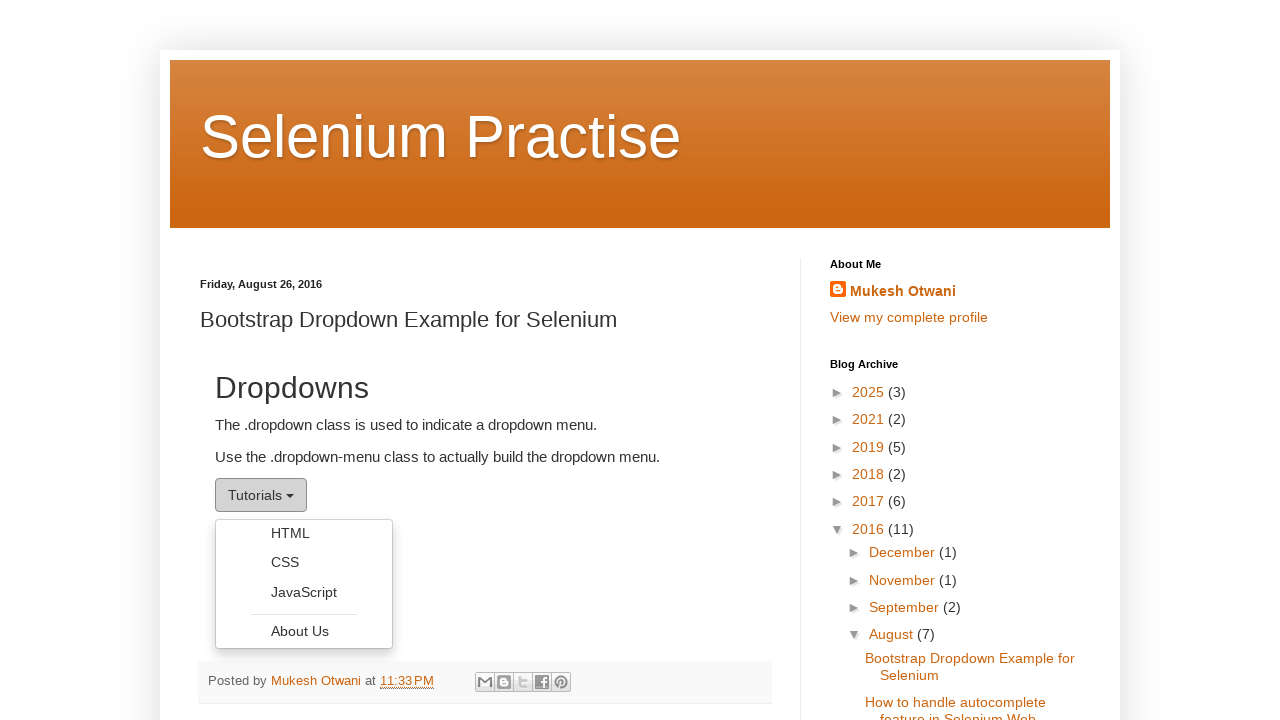

Dropdown menu became visible
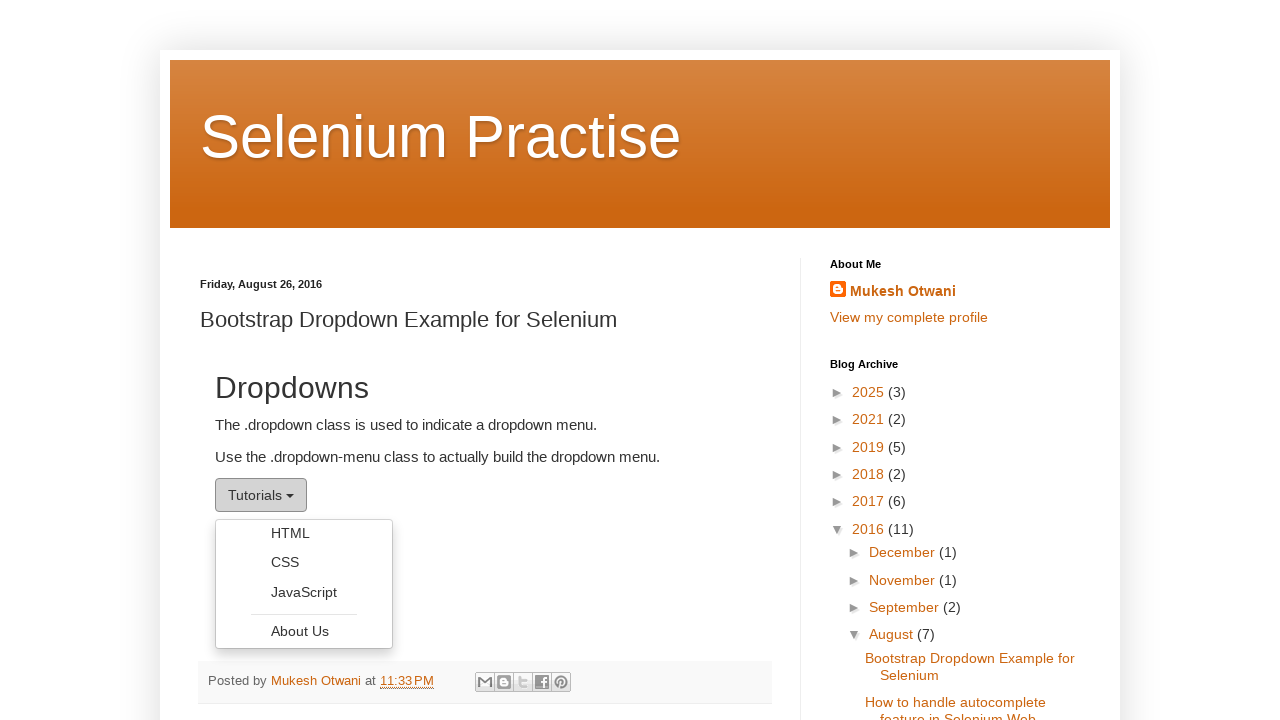

Selected 'JavaScript' option from dropdown menu at (304, 592) on .dropdown-menu >> text=JavaScript
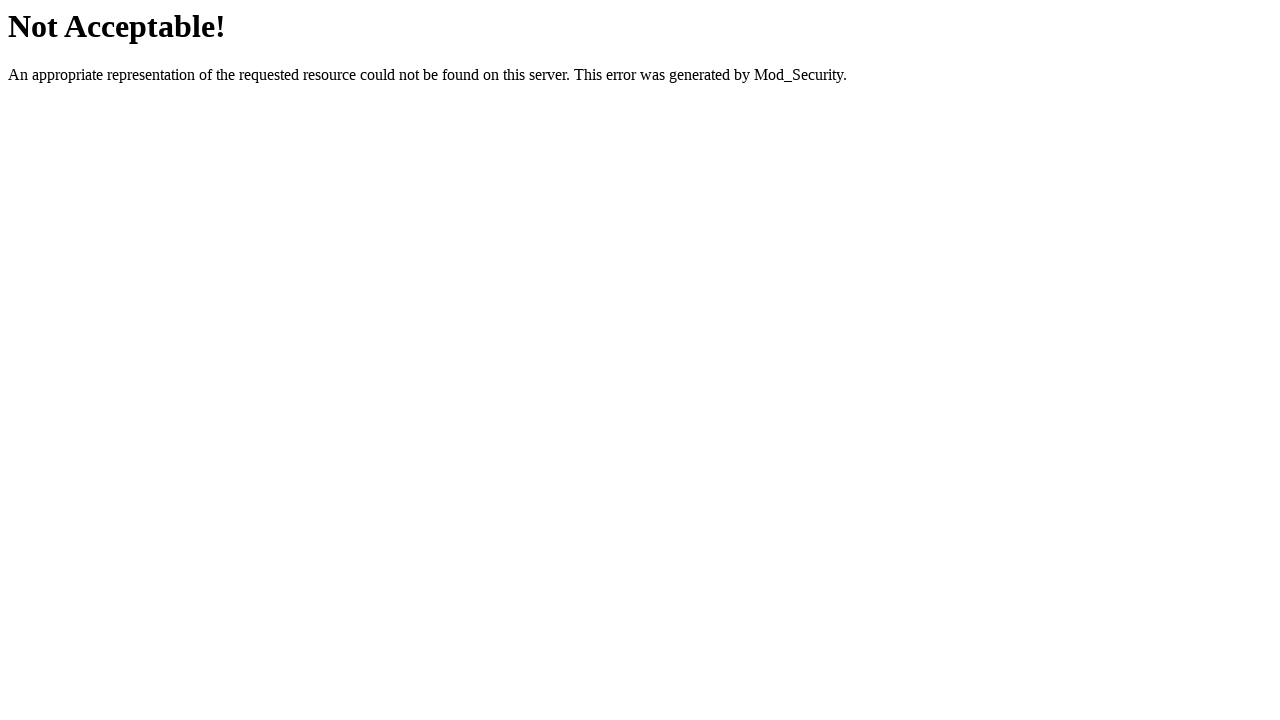

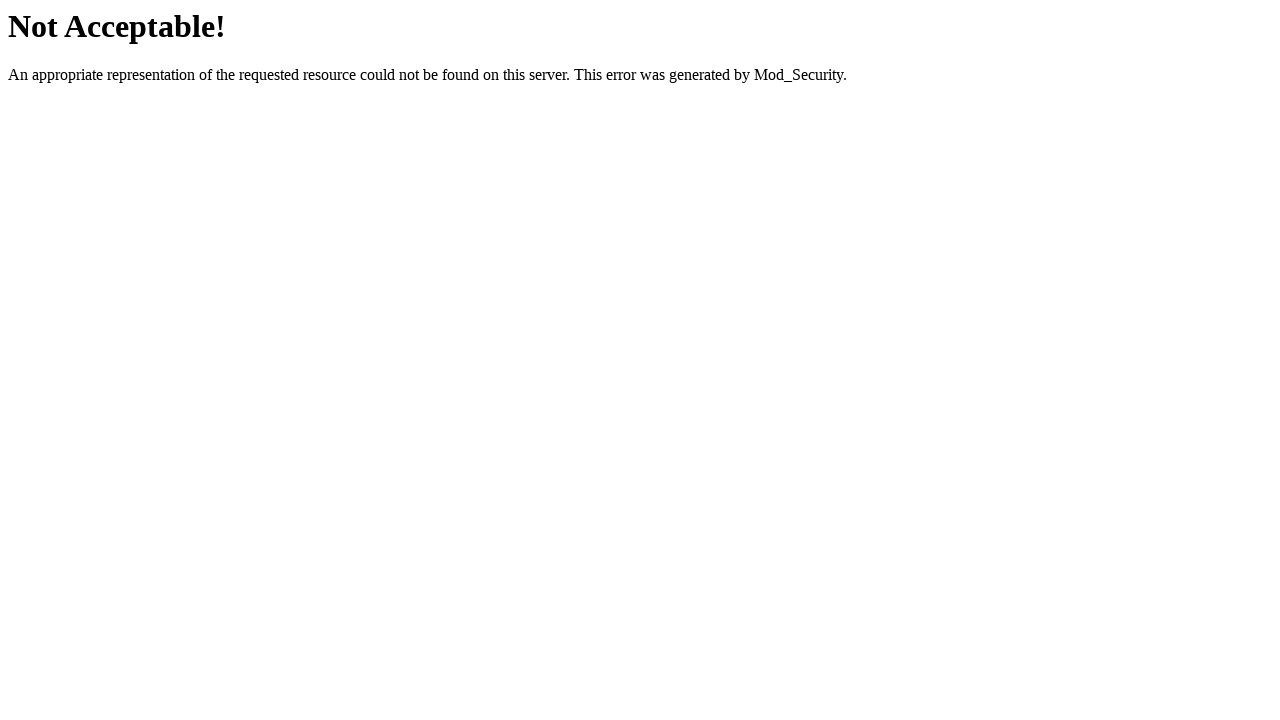